Tests a practice form submission by filling in name, email, password fields, selecting options from dropdown and radio buttons, and submitting the form to verify successful submission.

Starting URL: https://rahulshettyacademy.com/angularpractice/

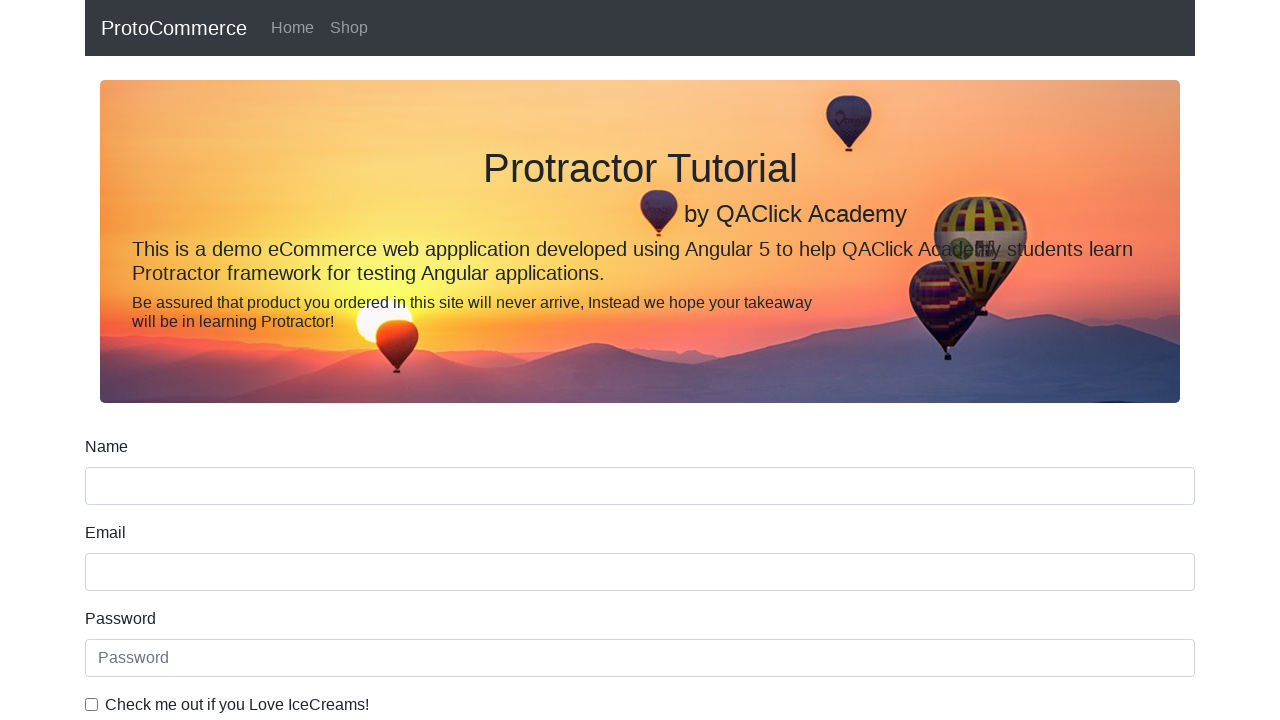

Filled name field with 'ashuuser' on input[name='name']
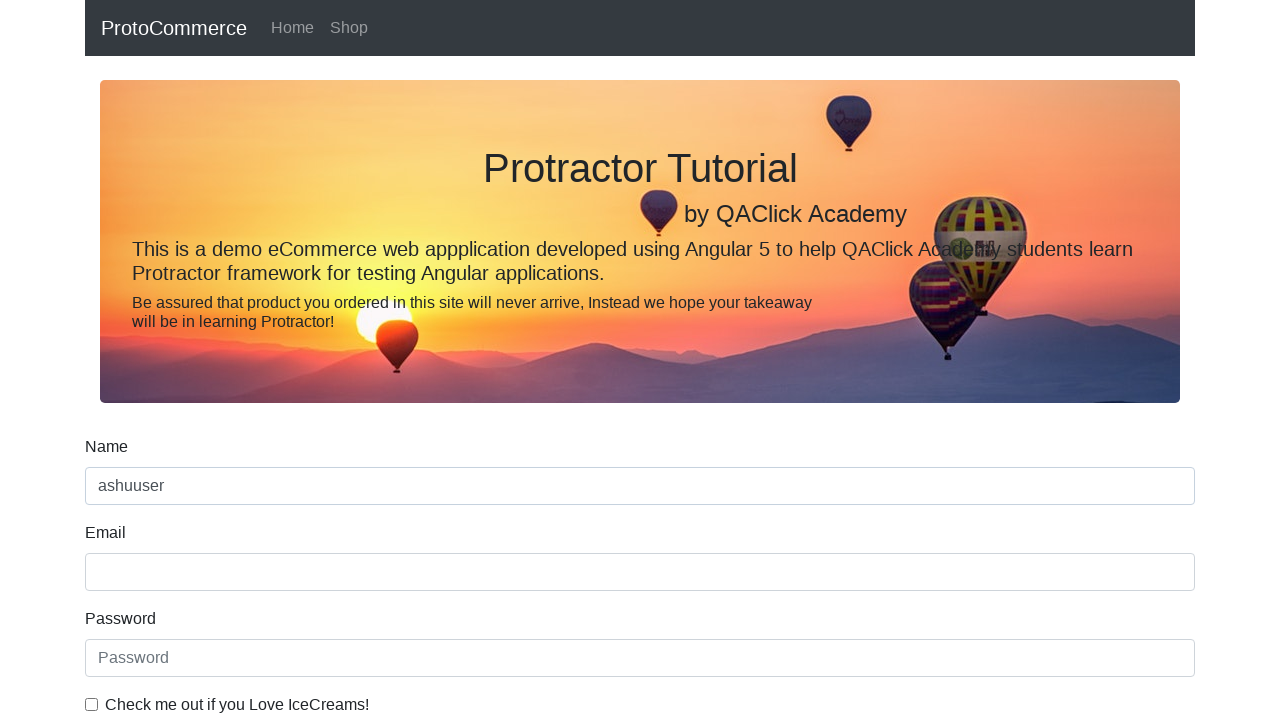

Filled email field with 'ashutoshh@linux.com' on input[name='email']
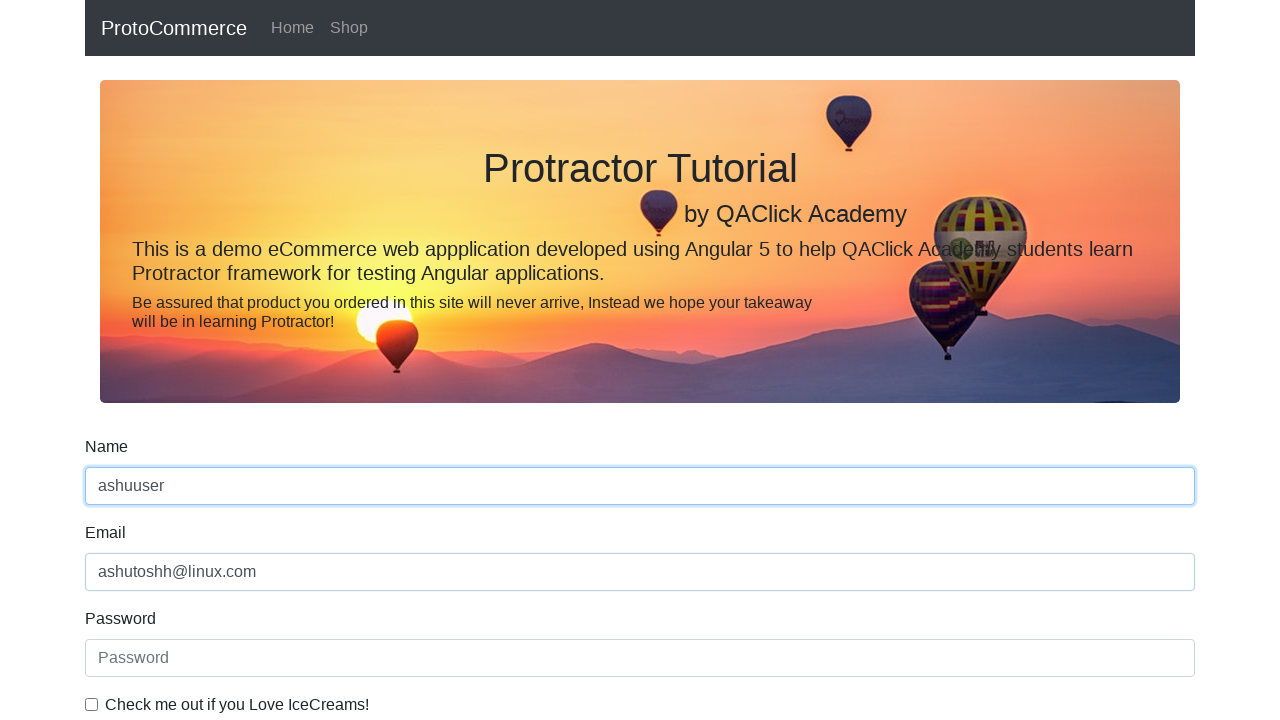

Filled password field with 'HelloCloudT@12345' on #exampleInputPassword1
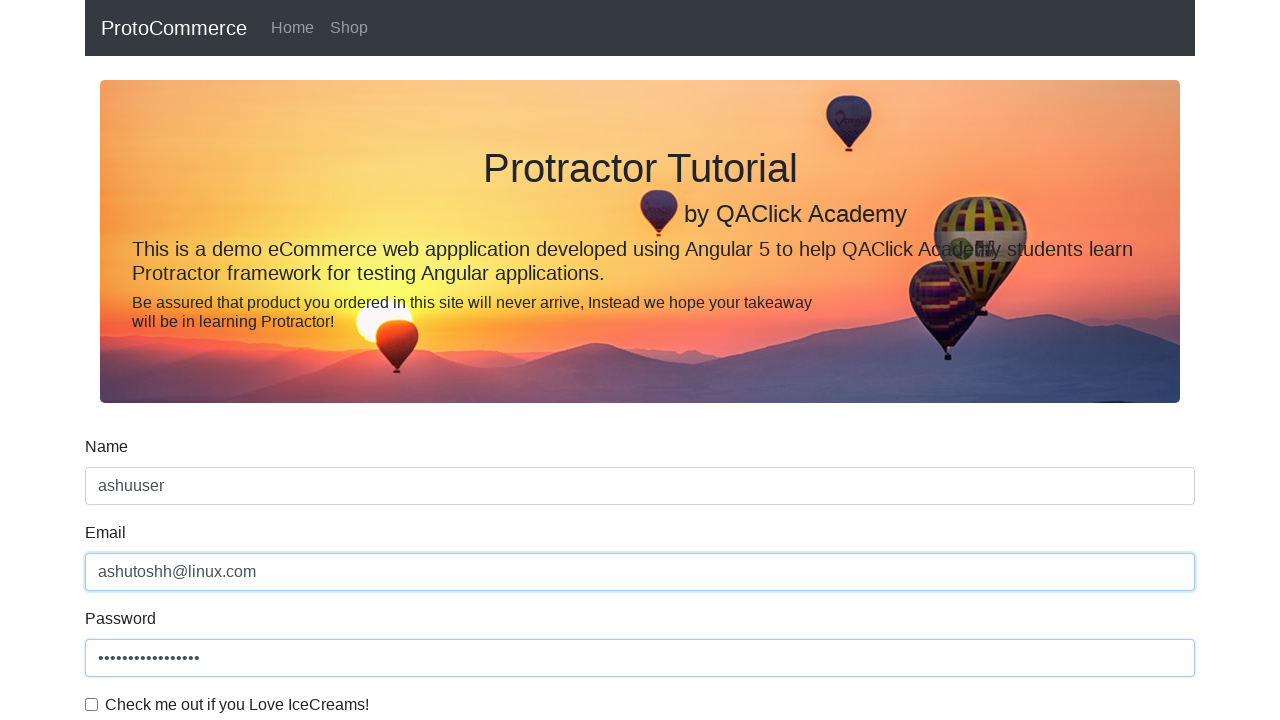

Clicked checkbox to agree to terms at (92, 704) on #exampleCheck1
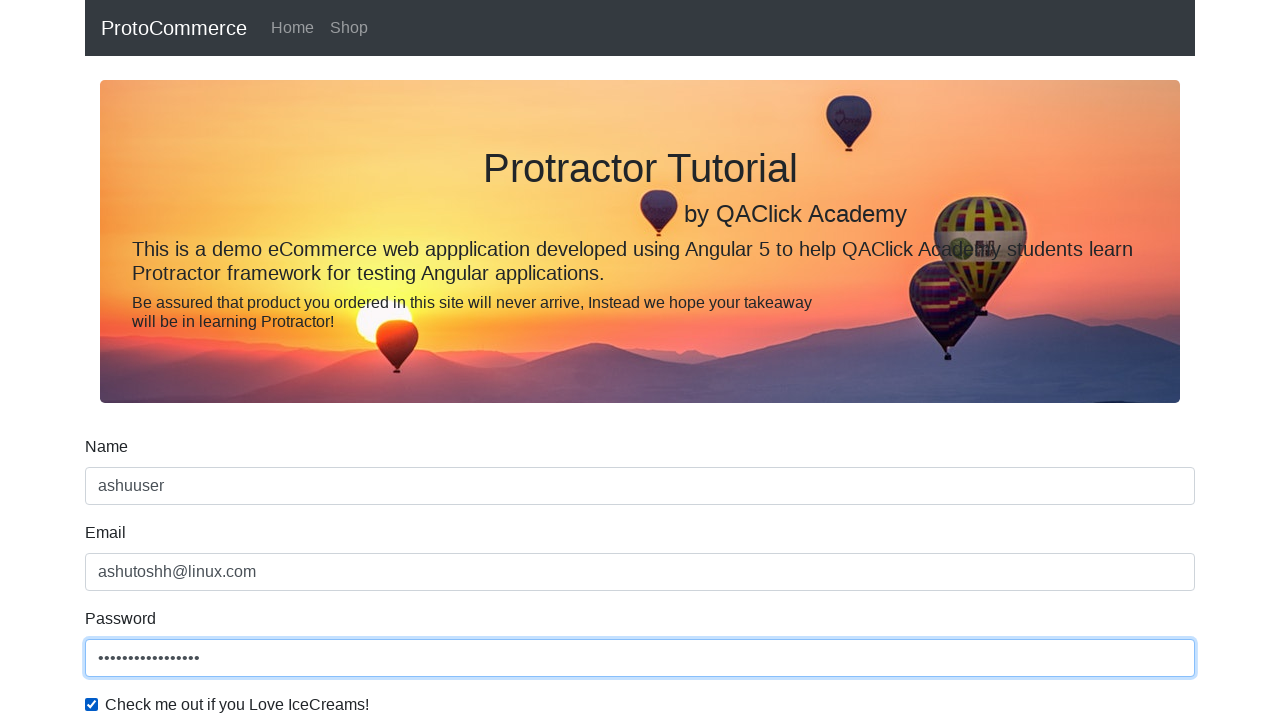

Selected second option from dropdown on #exampleFormControlSelect1
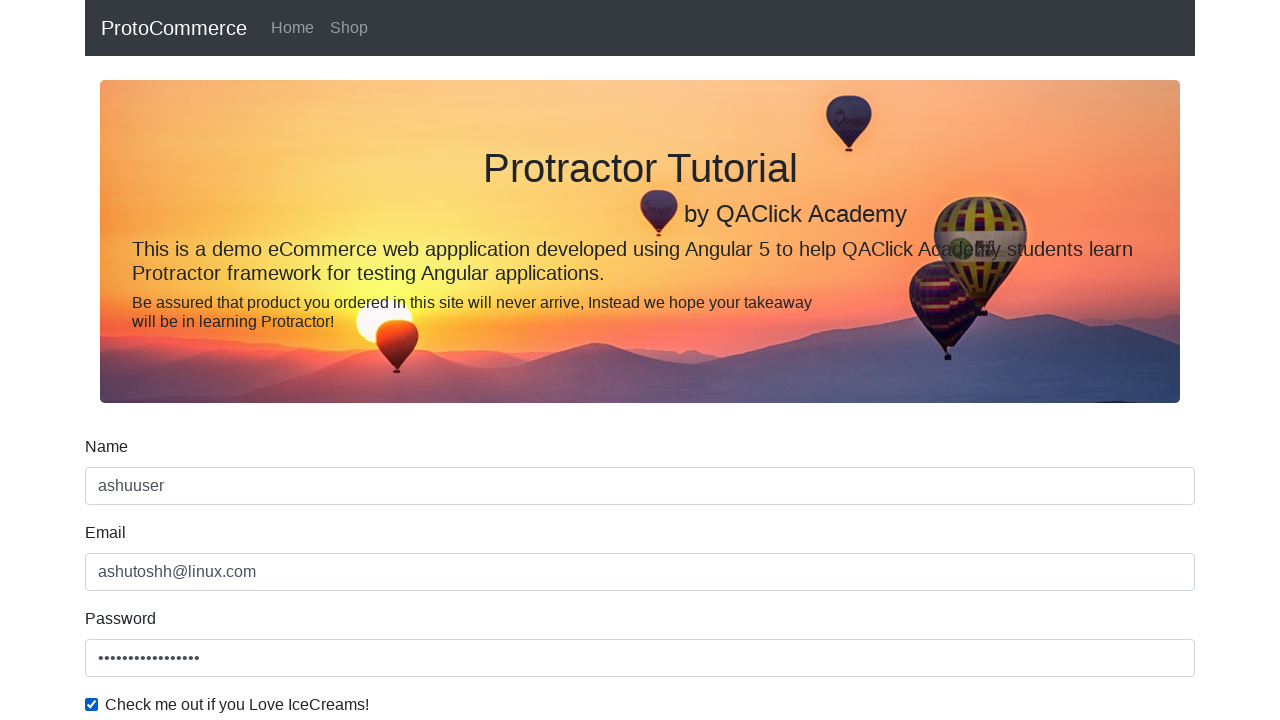

Selected radio button option at (326, 360) on #inlineRadio2
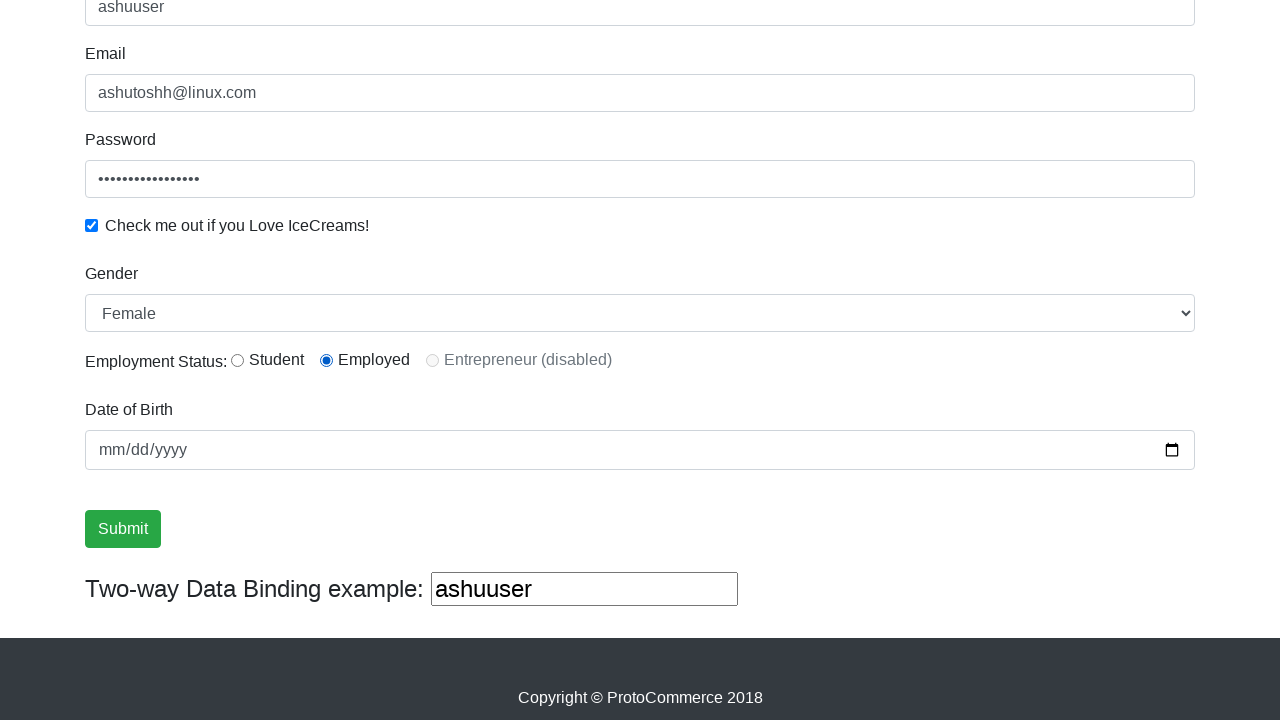

Clicked submit button to submit the form at (123, 529) on input[type='submit']
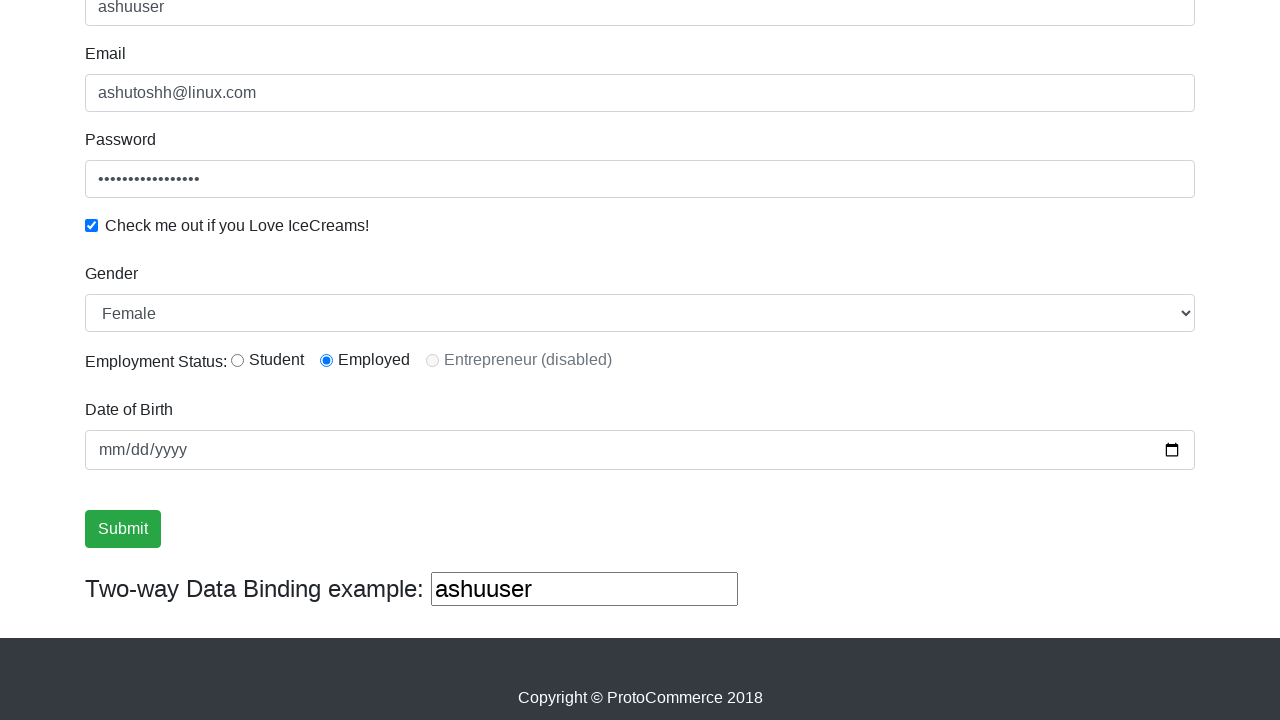

Form submission successful - success message appeared
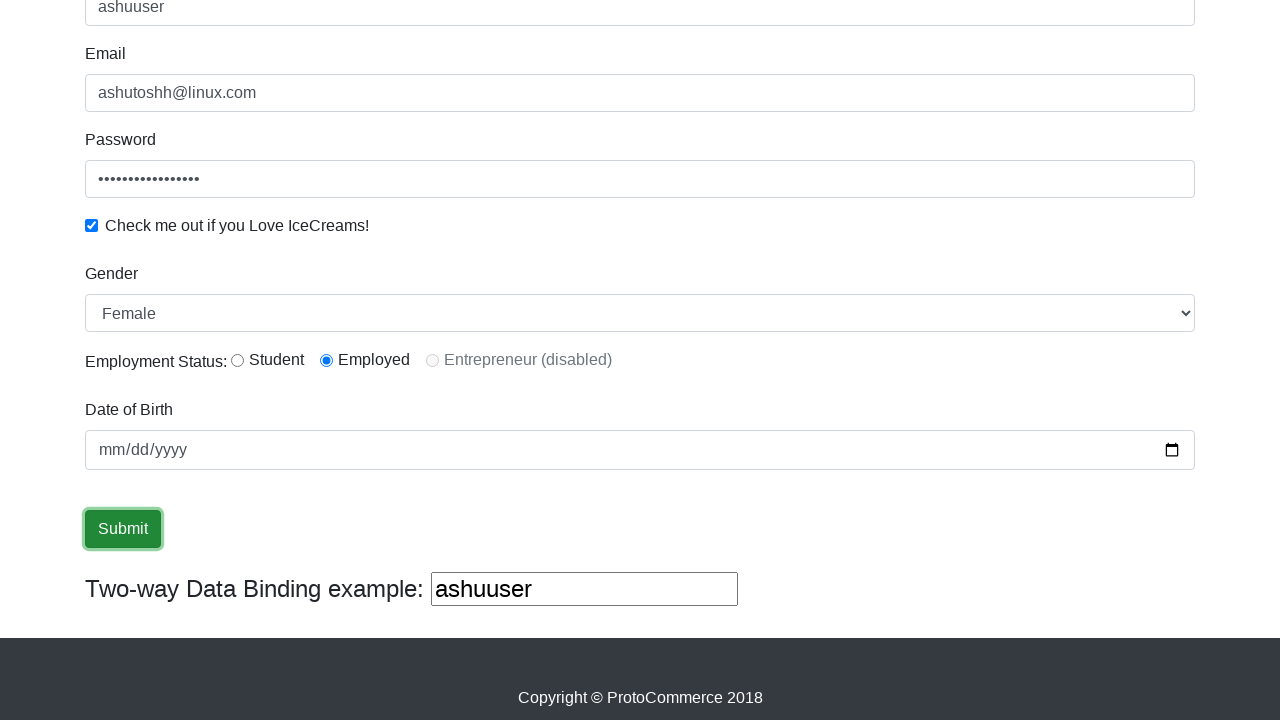

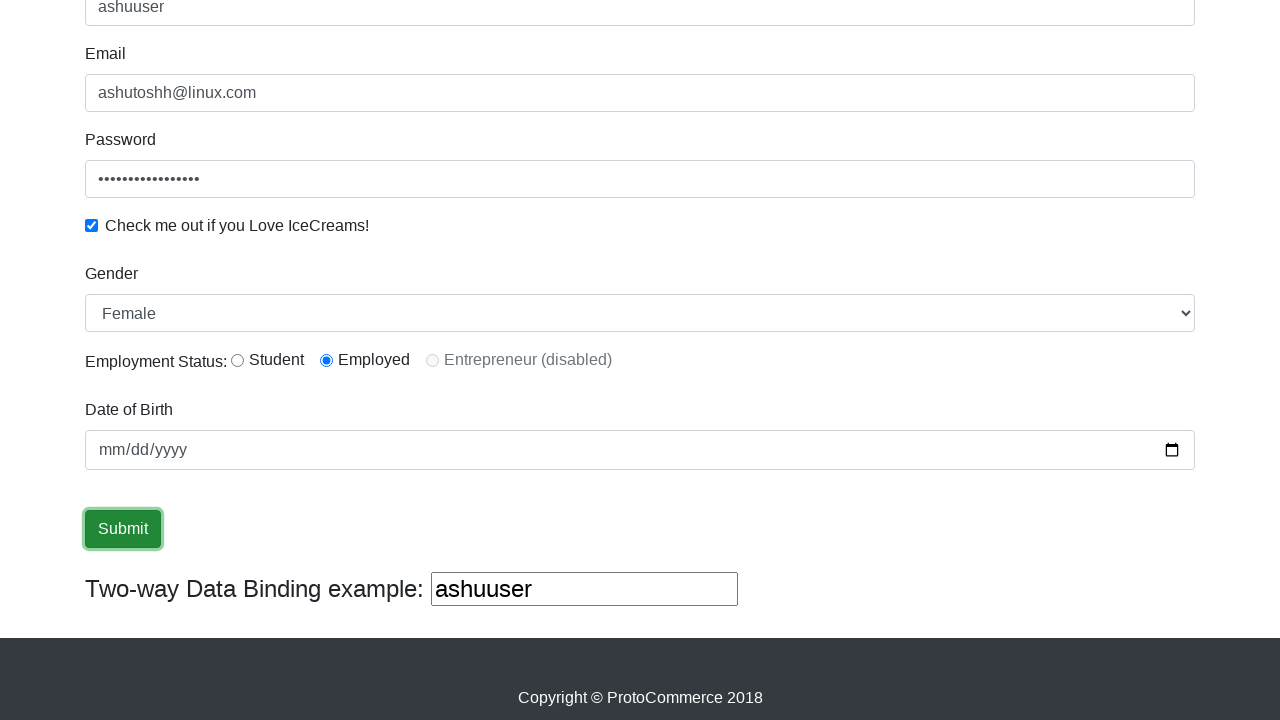